Tests drag and drop with explicit waits for element to be clickable before performing the action

Starting URL: https://demo.automationtesting.in/Dynamic.html

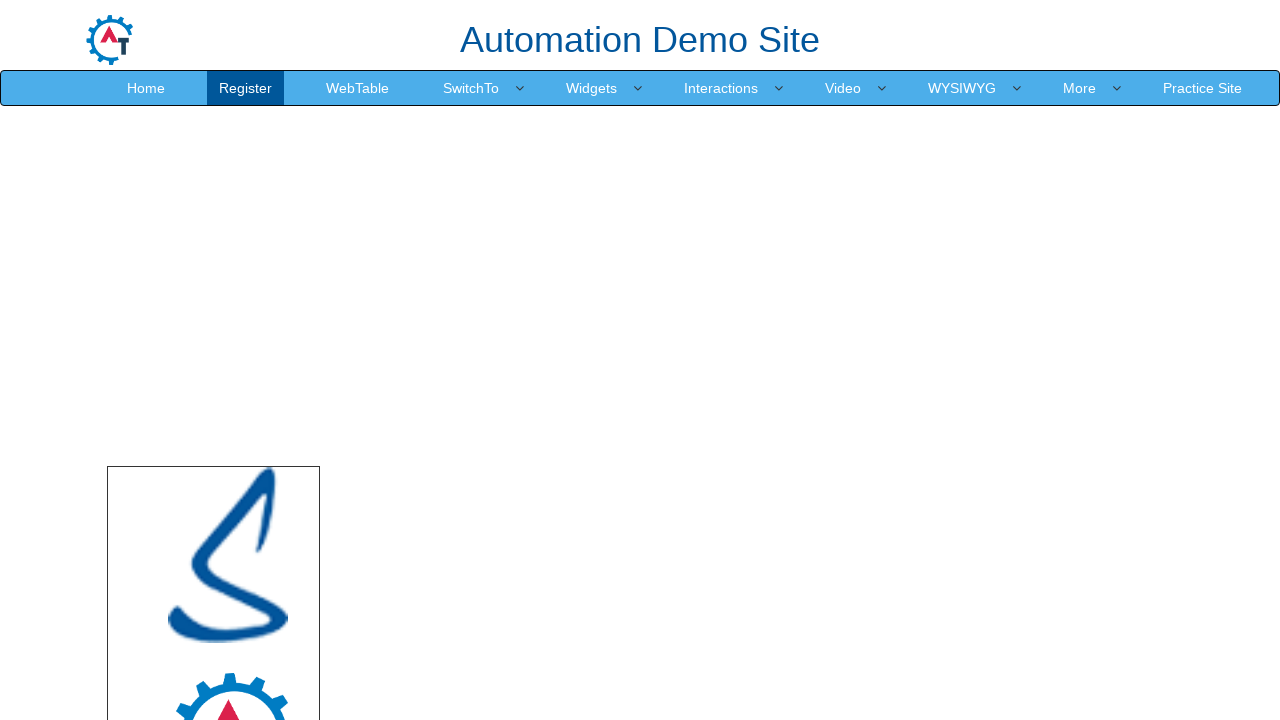

Set viewport size to 1920x1080
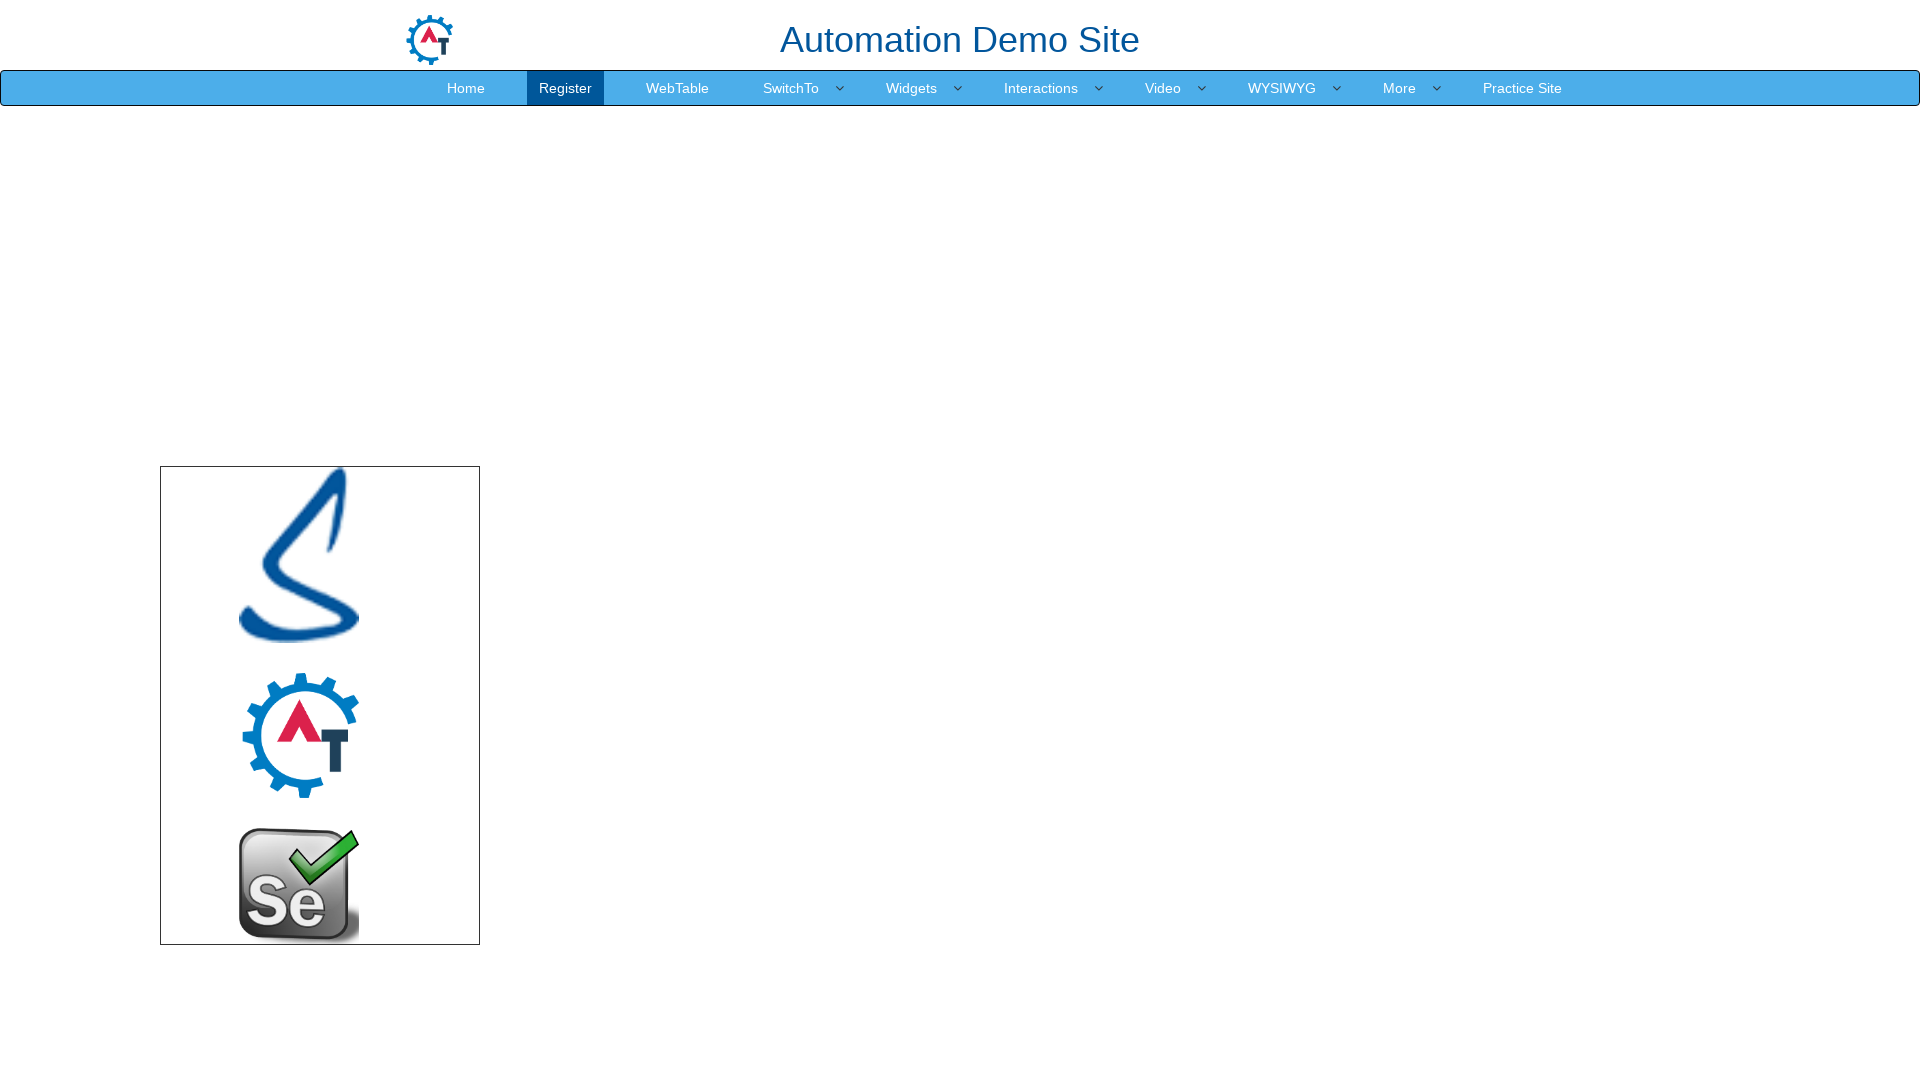

Drop area element became visible
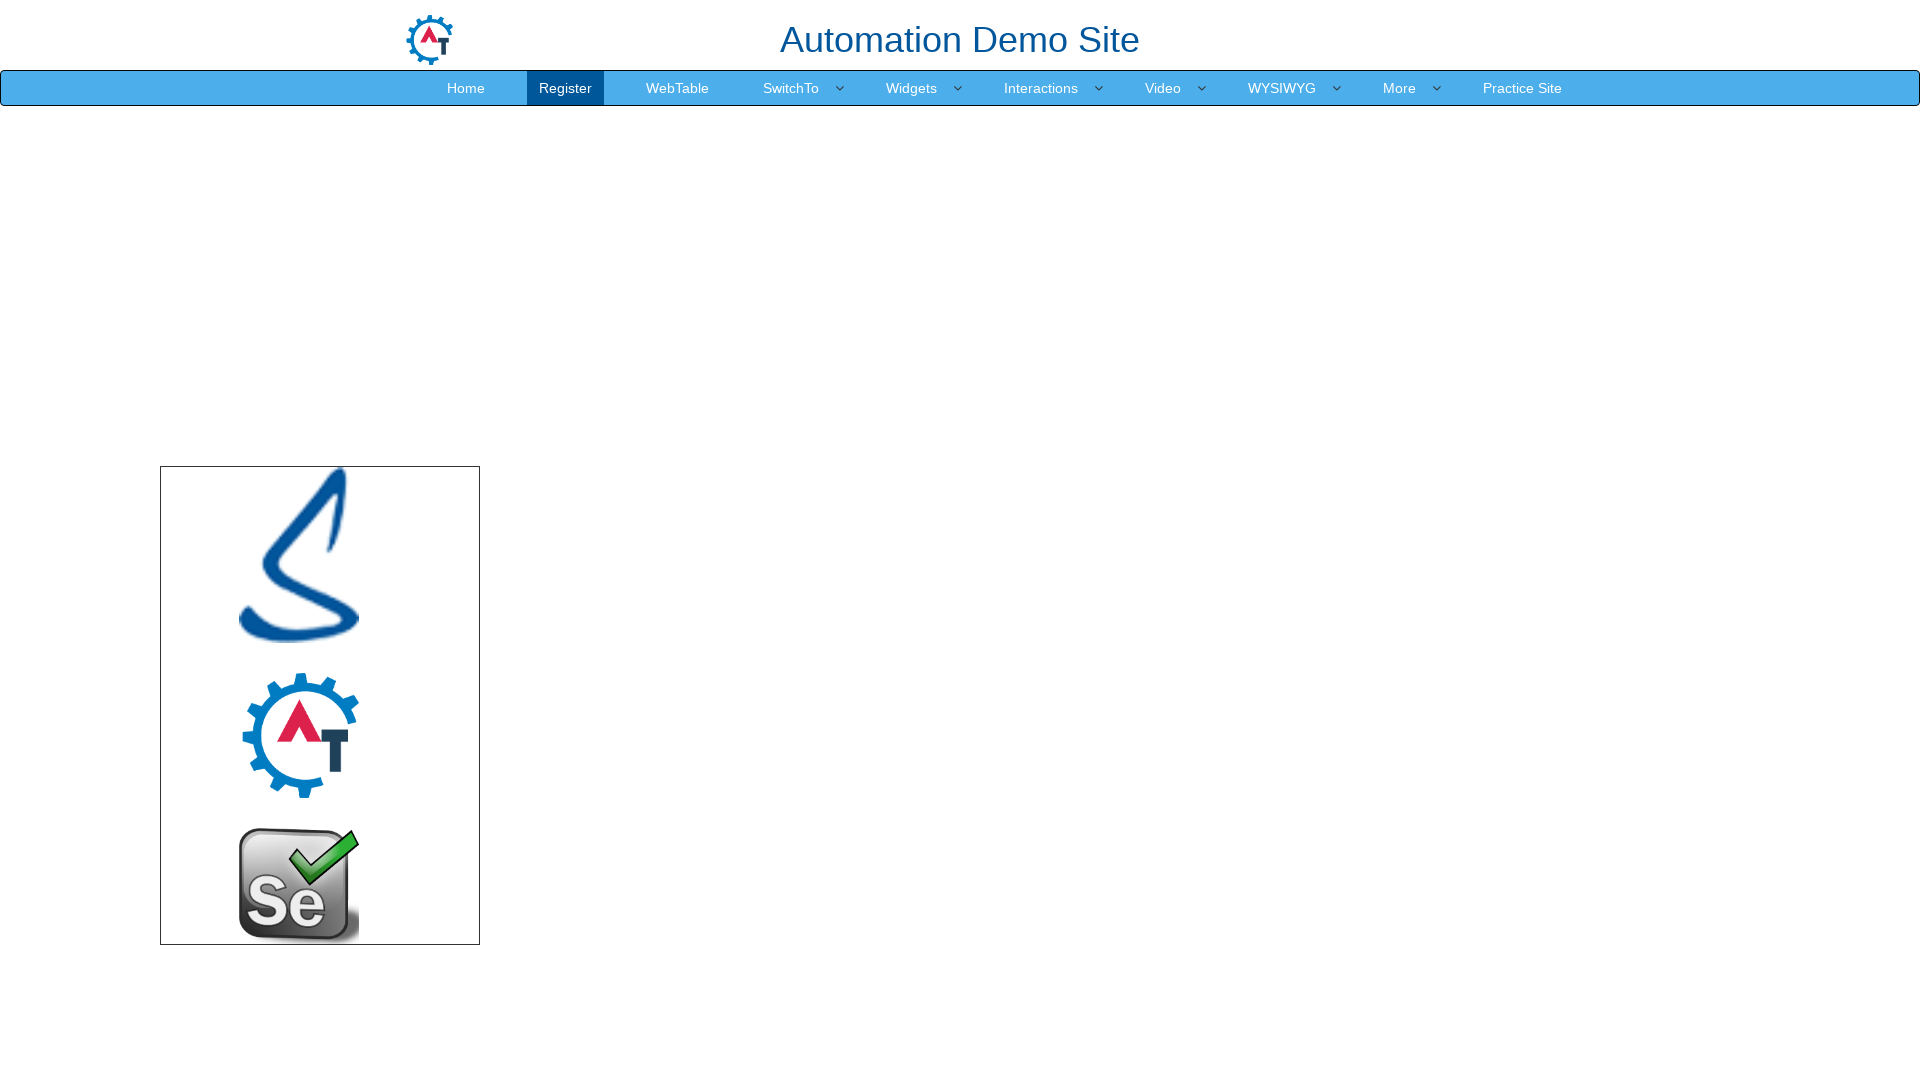

Located source element (logo.png image)
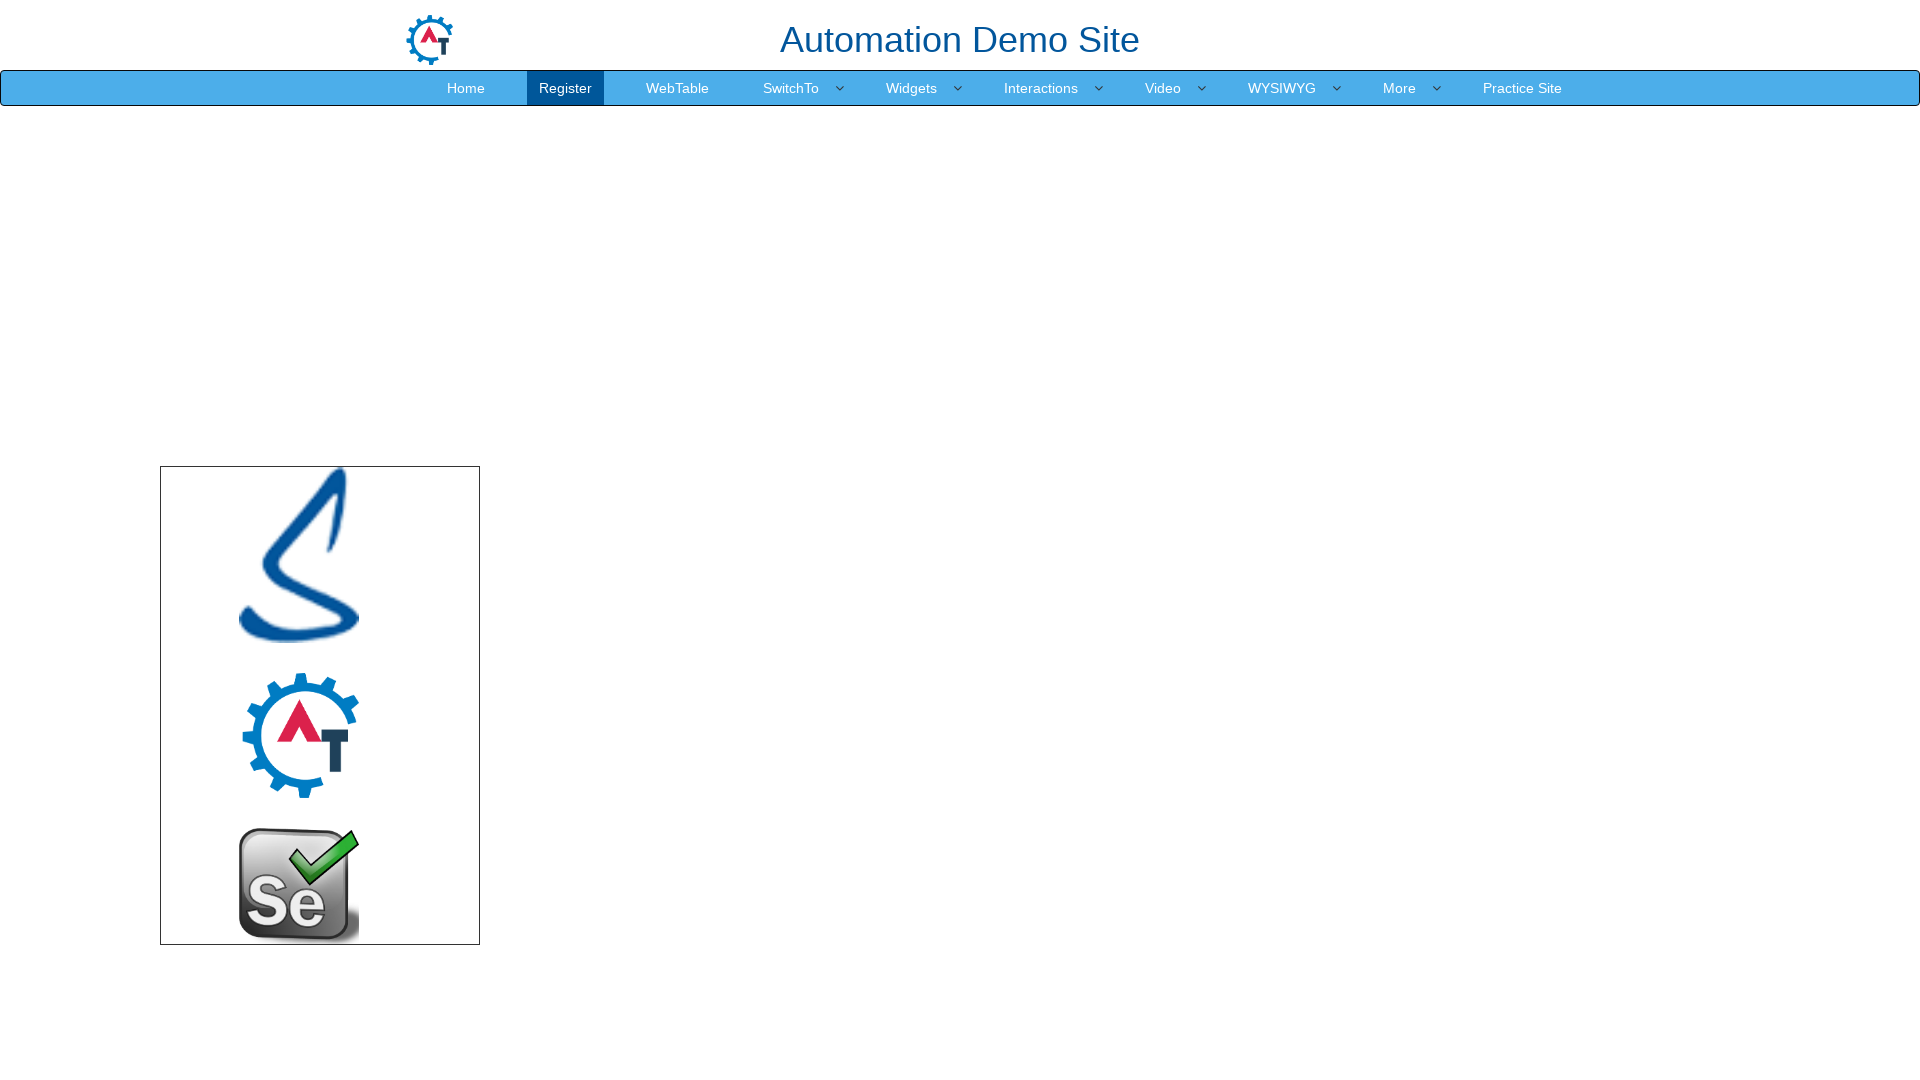

Located target element (droparea)
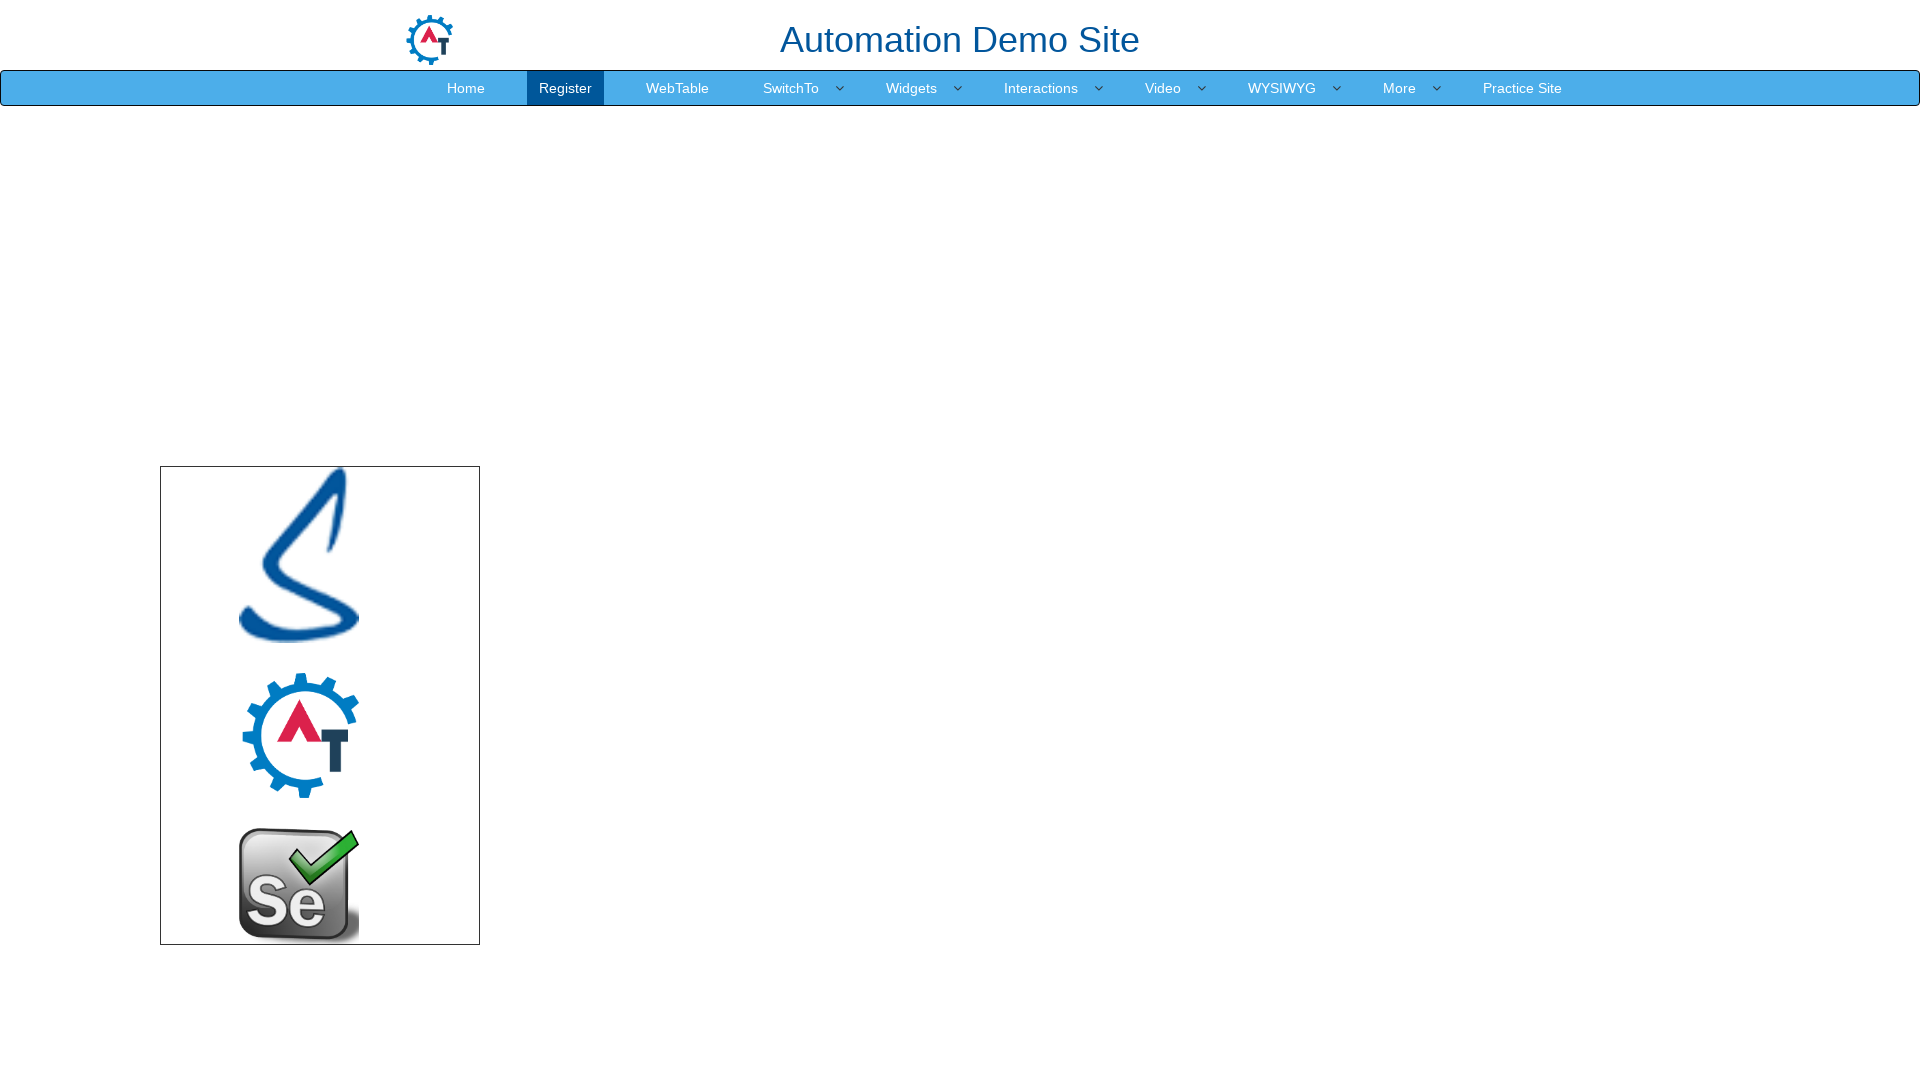

Dragged logo.png image to drop area at (1120, 651)
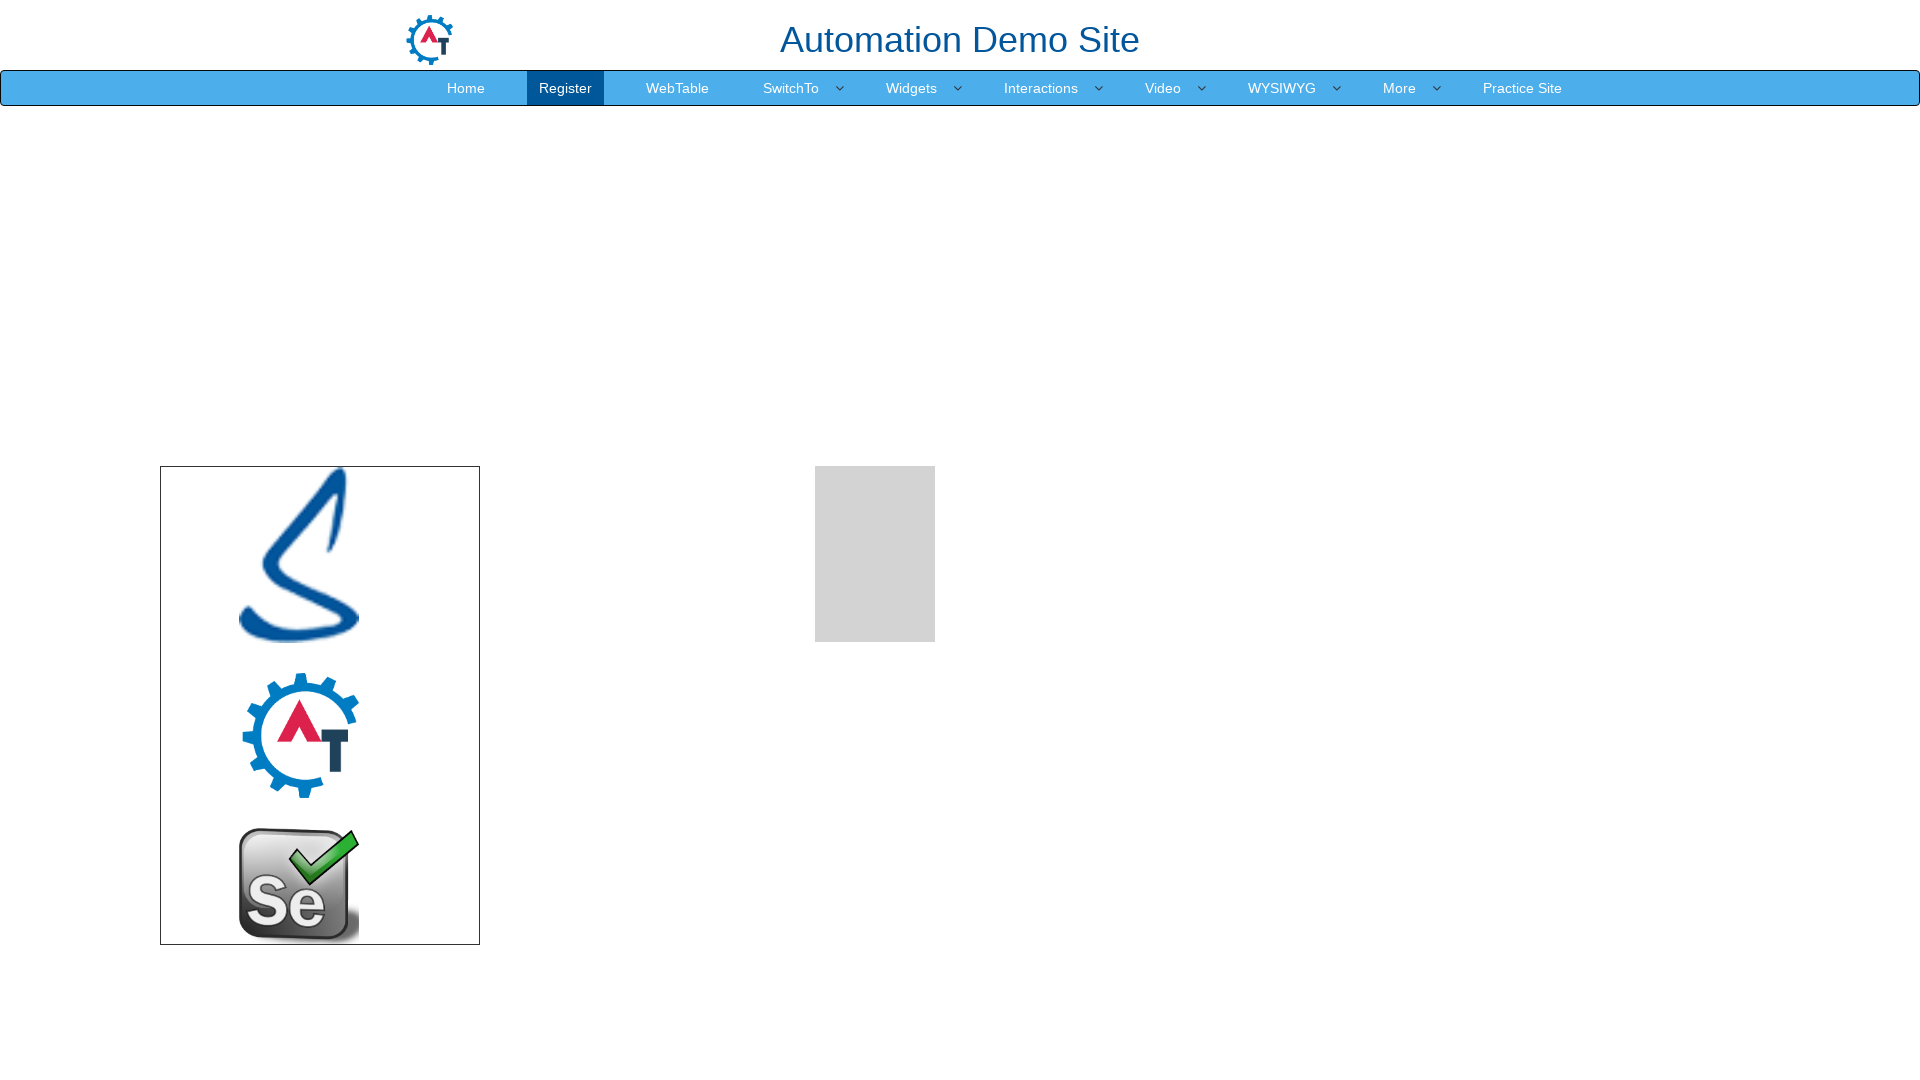

Waited 2 seconds for drag and drop action to complete
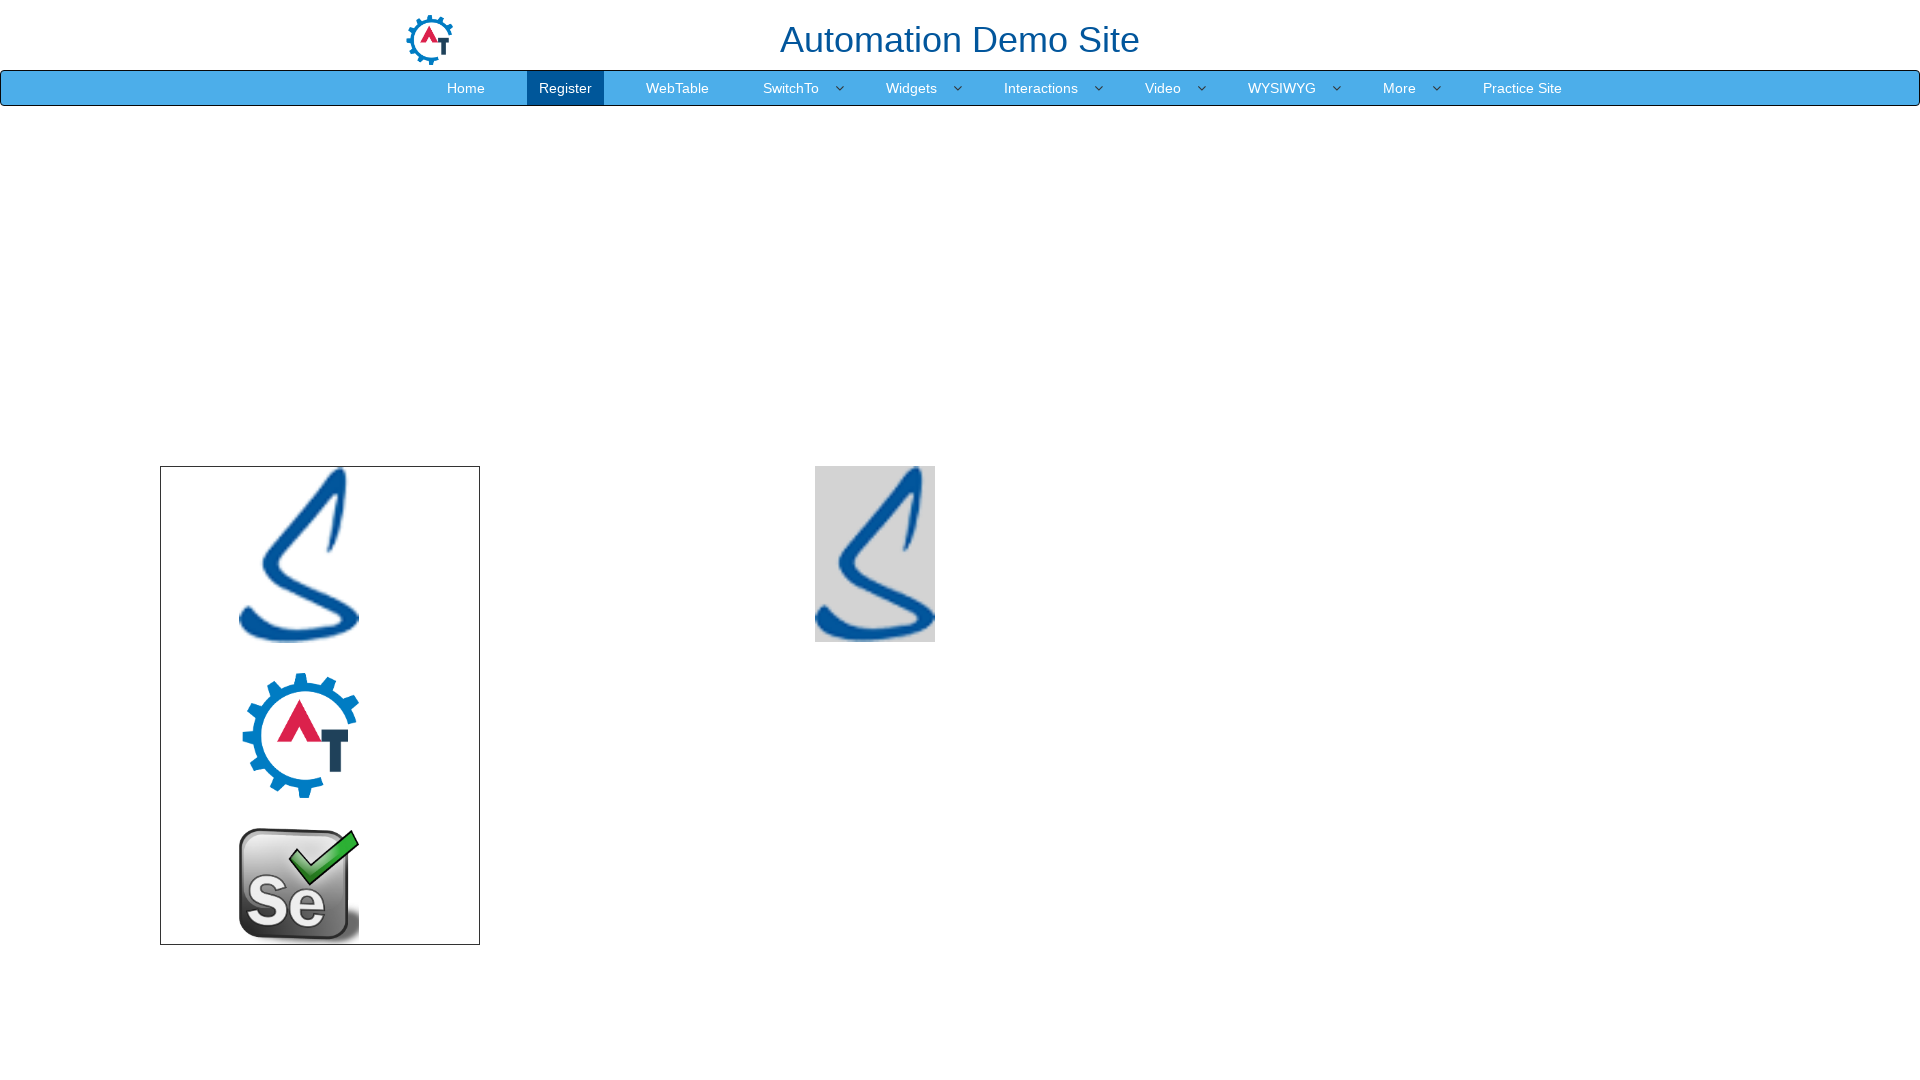

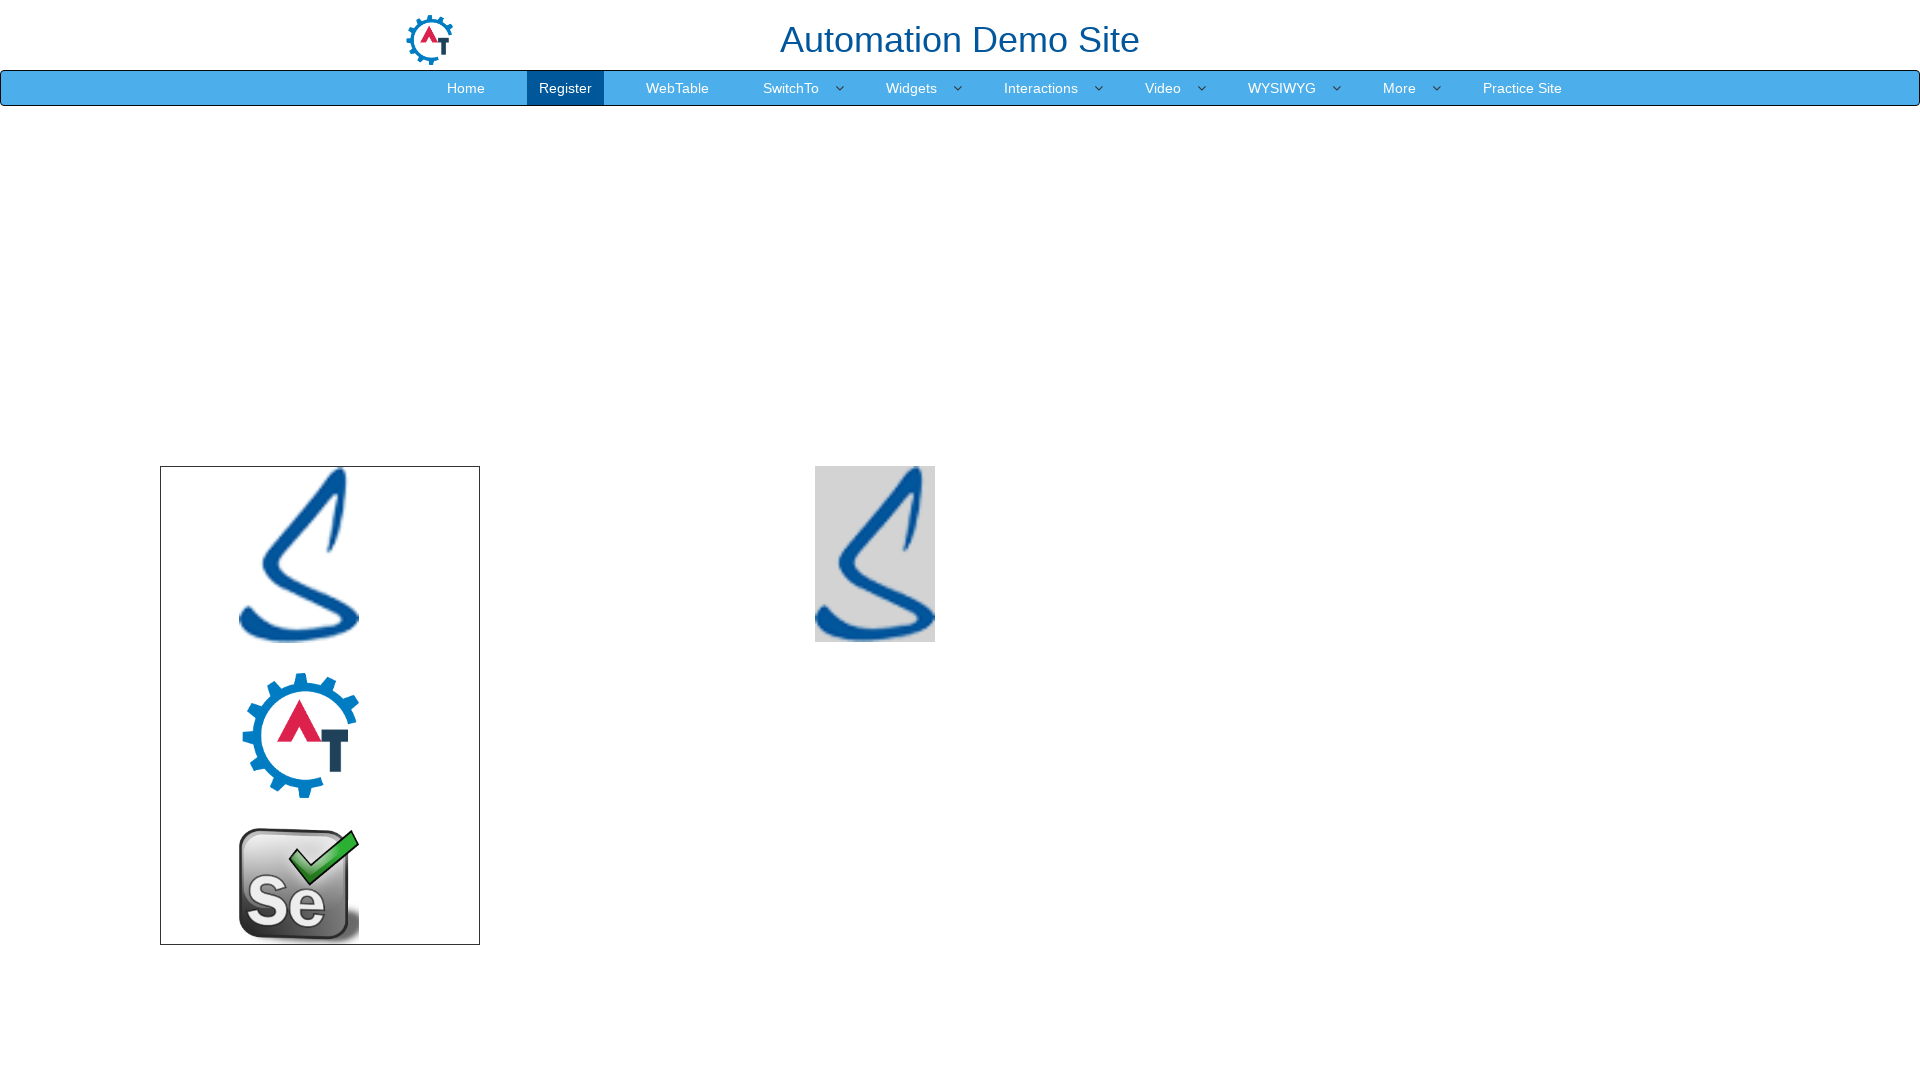